Opens multiple Samsung product pages in separate browser tabs, scrolls each page from top to bottom, and brings each tab to the foreground to verify navigation works correctly.

Starting URL: https://www.samsung.com/my/business/washers-and-dryers/washing-machines/wa5000c-top-load-ecobubble-digital-inverter-technology-super-speed-wa13cg5745bvfq/

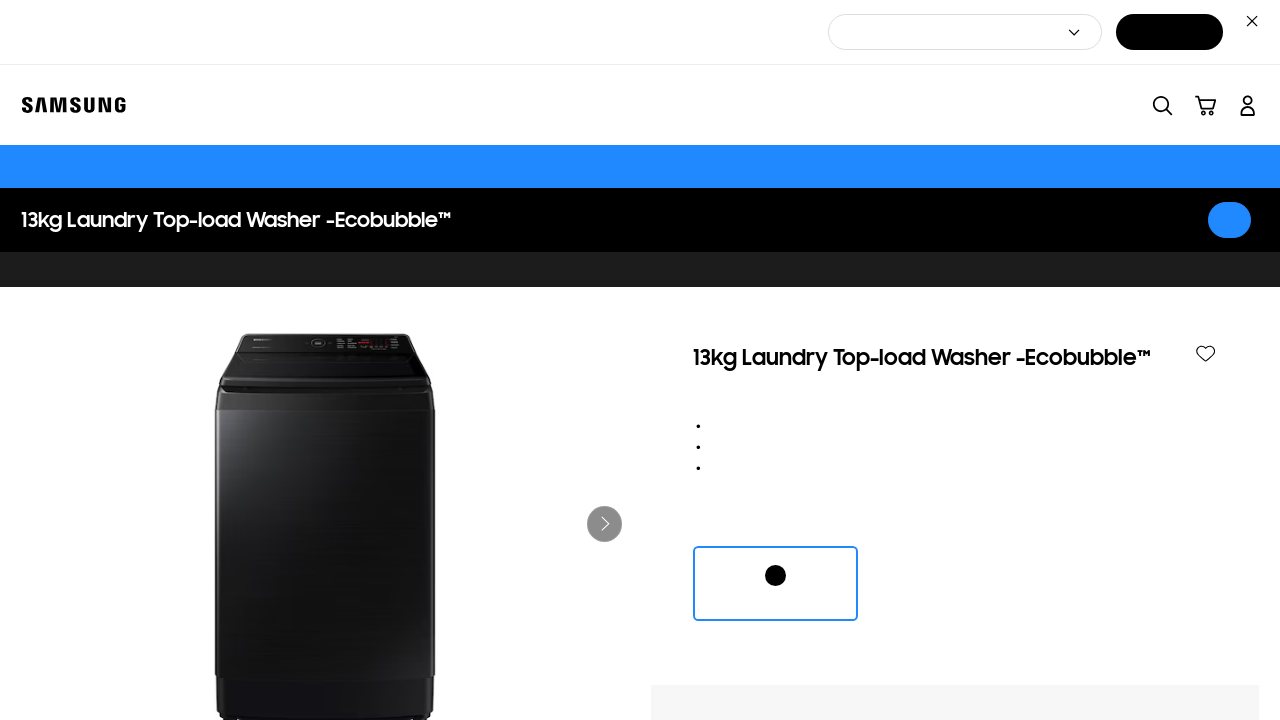

First tab (washing machine page) loaded
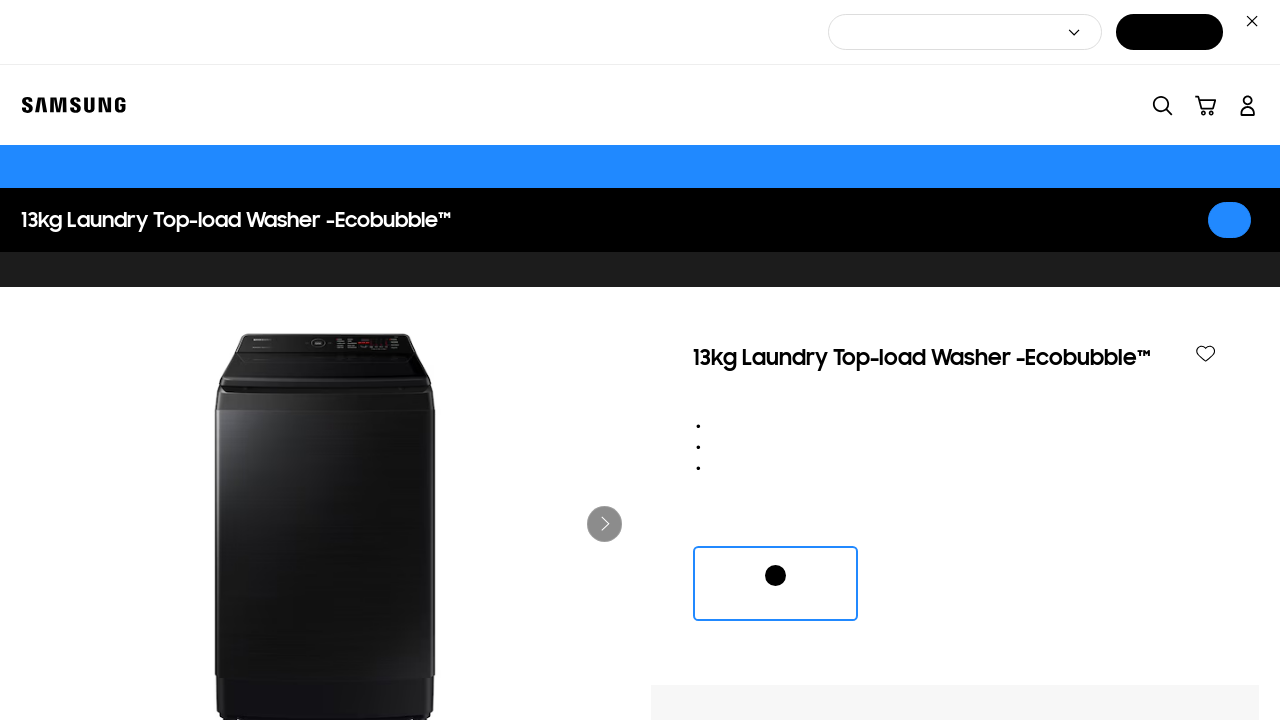

Scrolled first tab to top
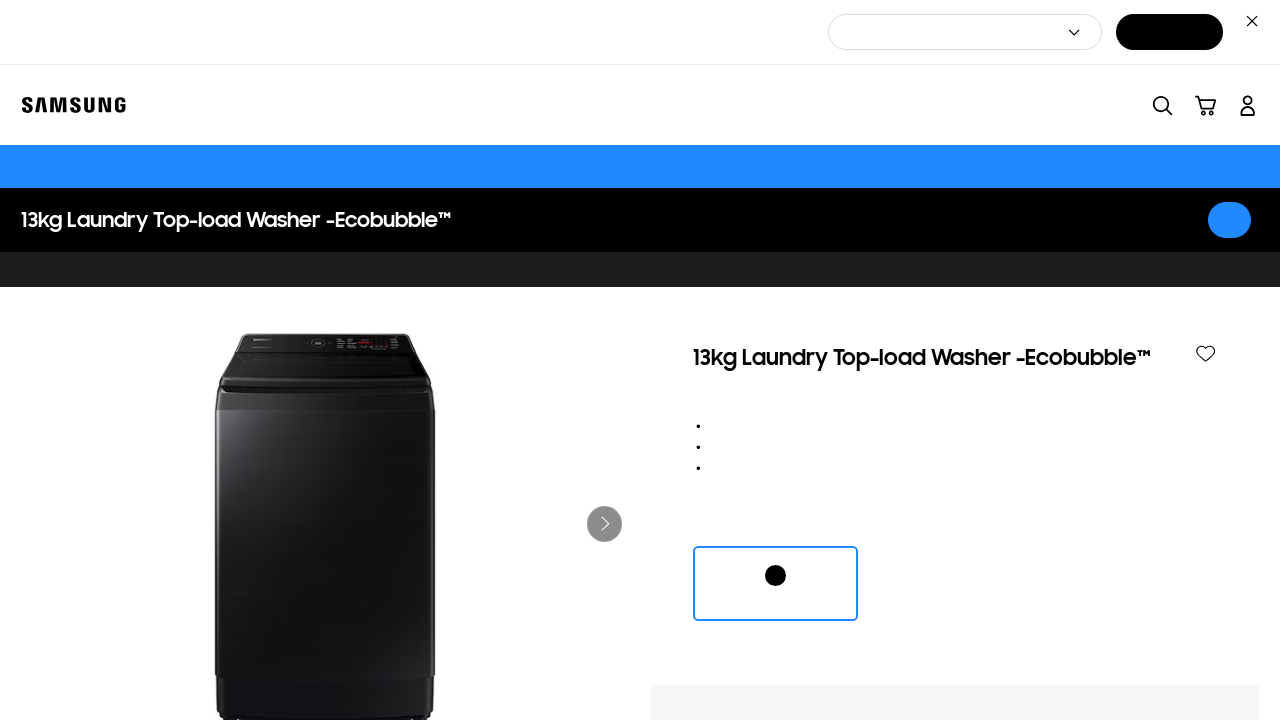

Waited 1 second after scrolling to top
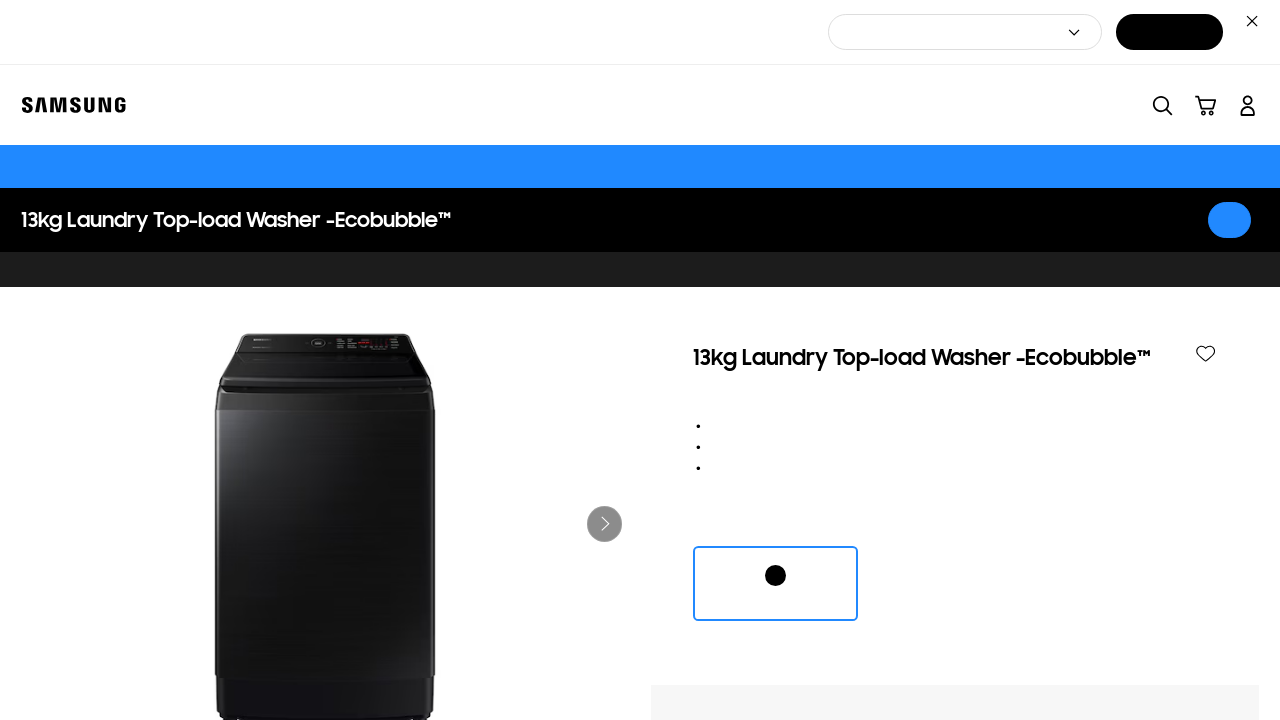

Scrolled first tab to bottom
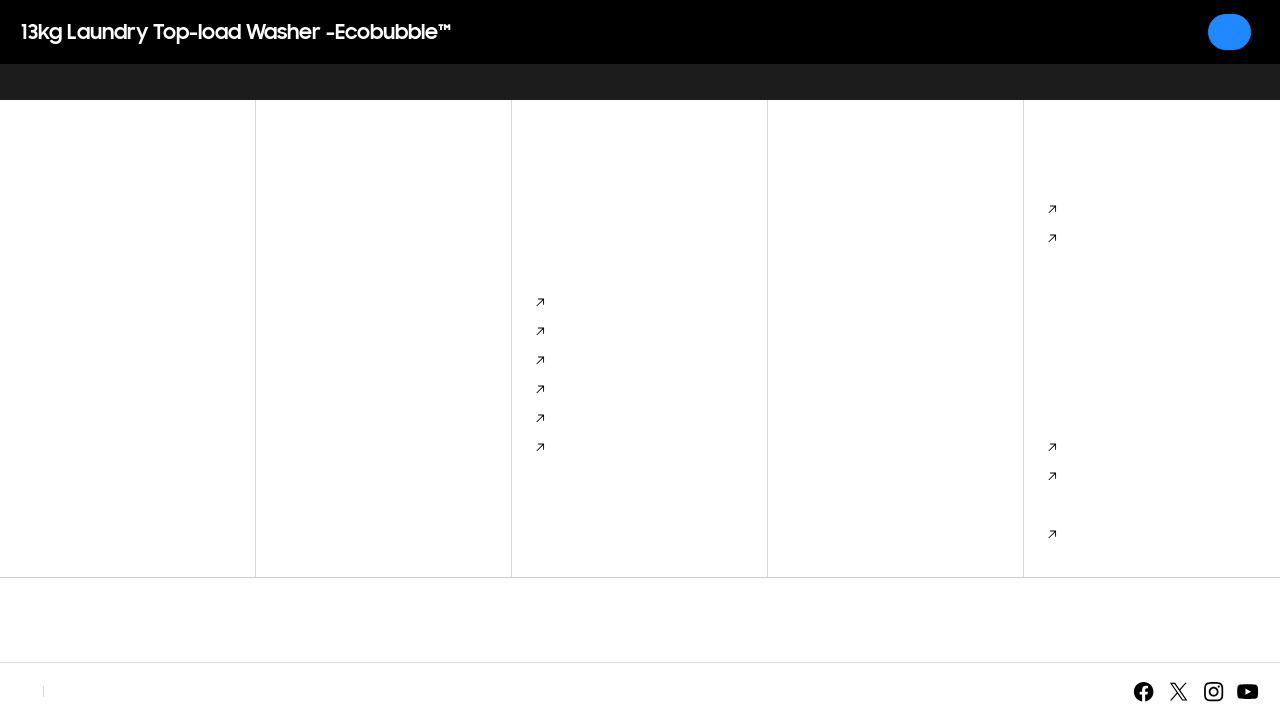

Waited 1 second after scrolling to bottom of first tab
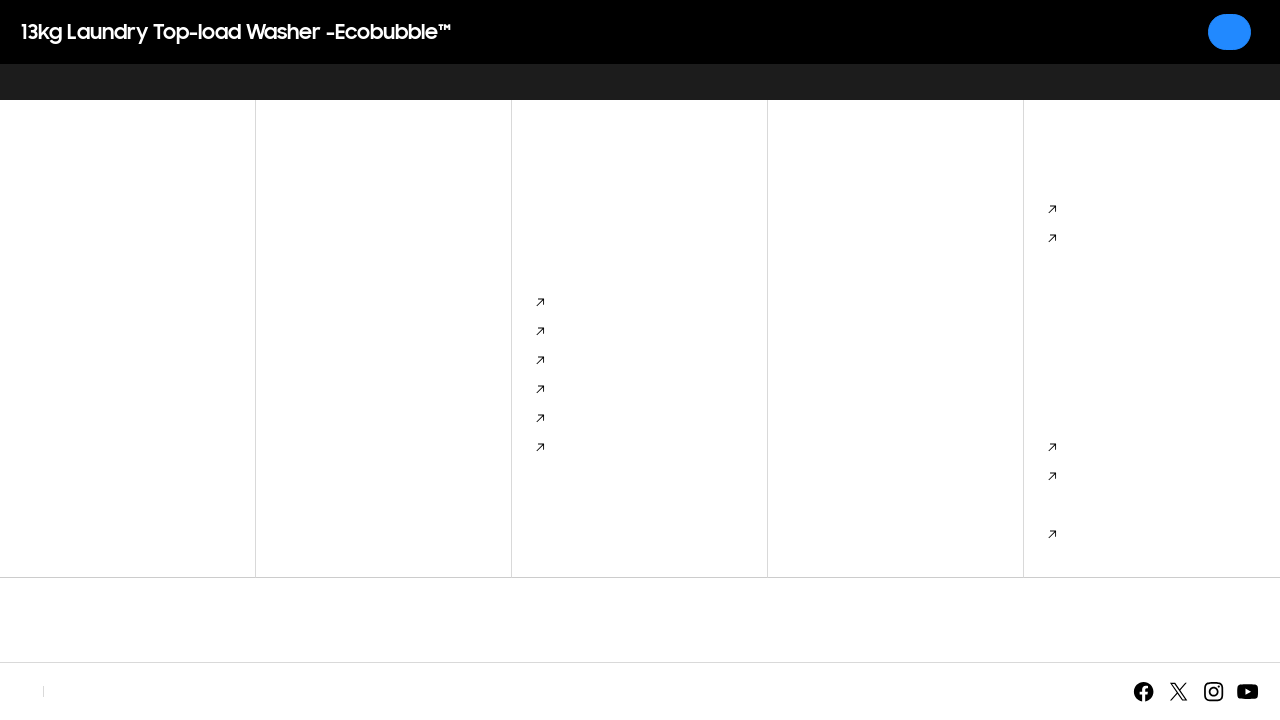

Opened second browser tab
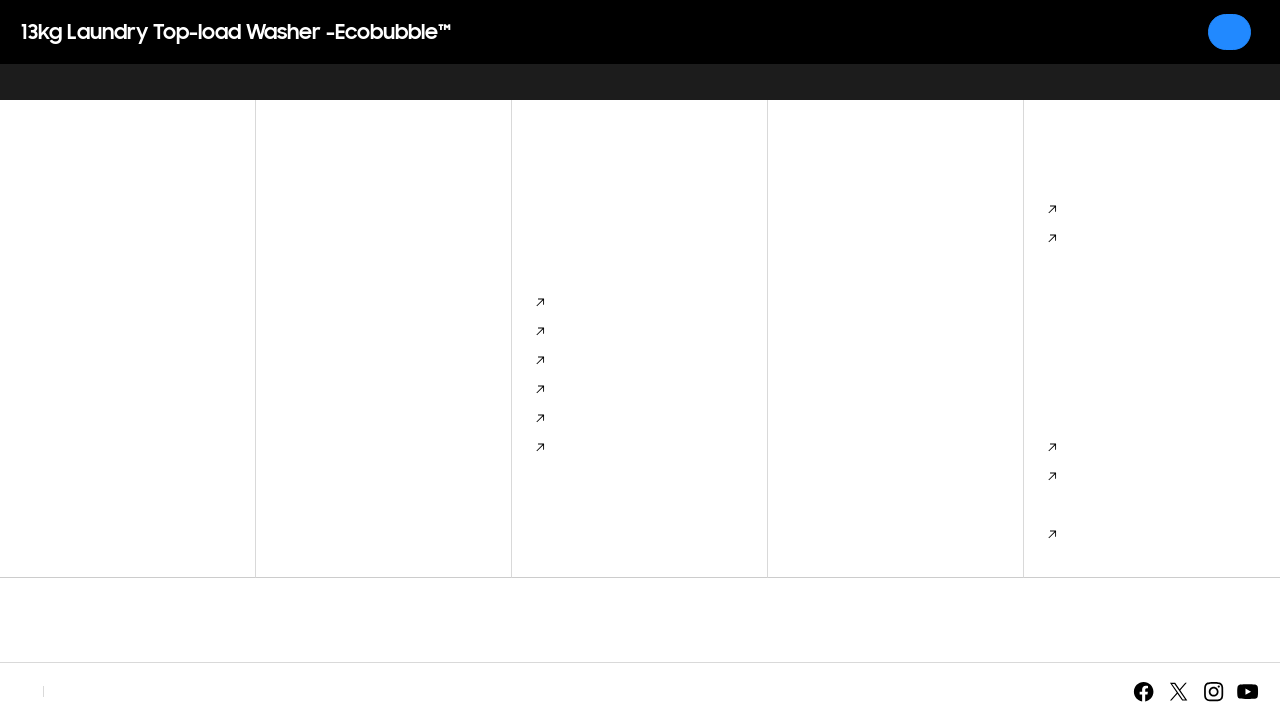

Navigated second tab to Samsung Galaxy Watch page
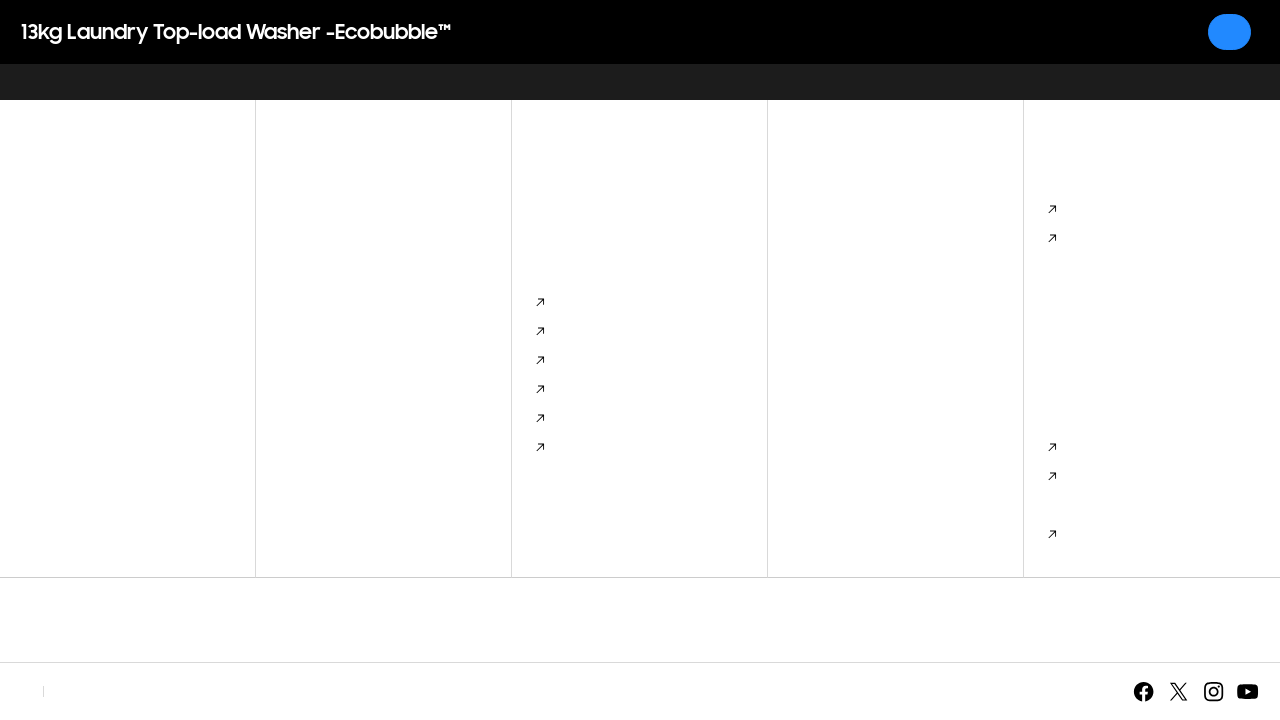

Second tab (watch page) loaded
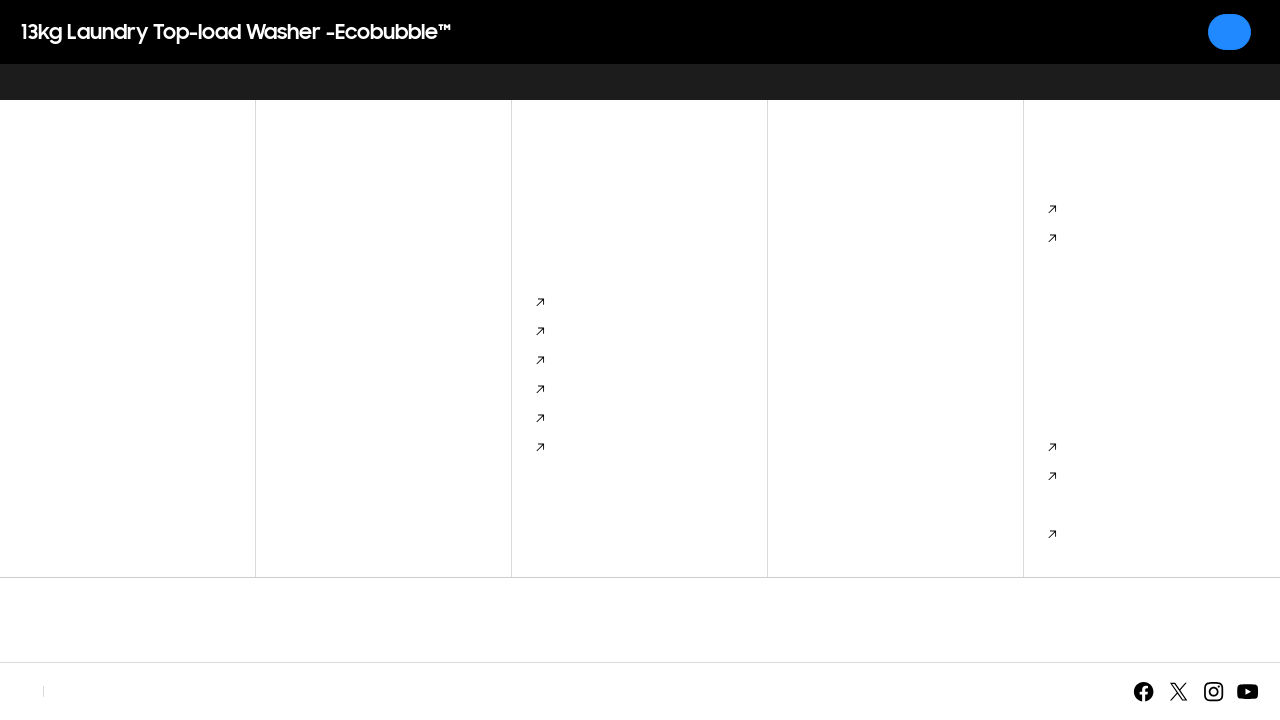

Brought second tab to foreground
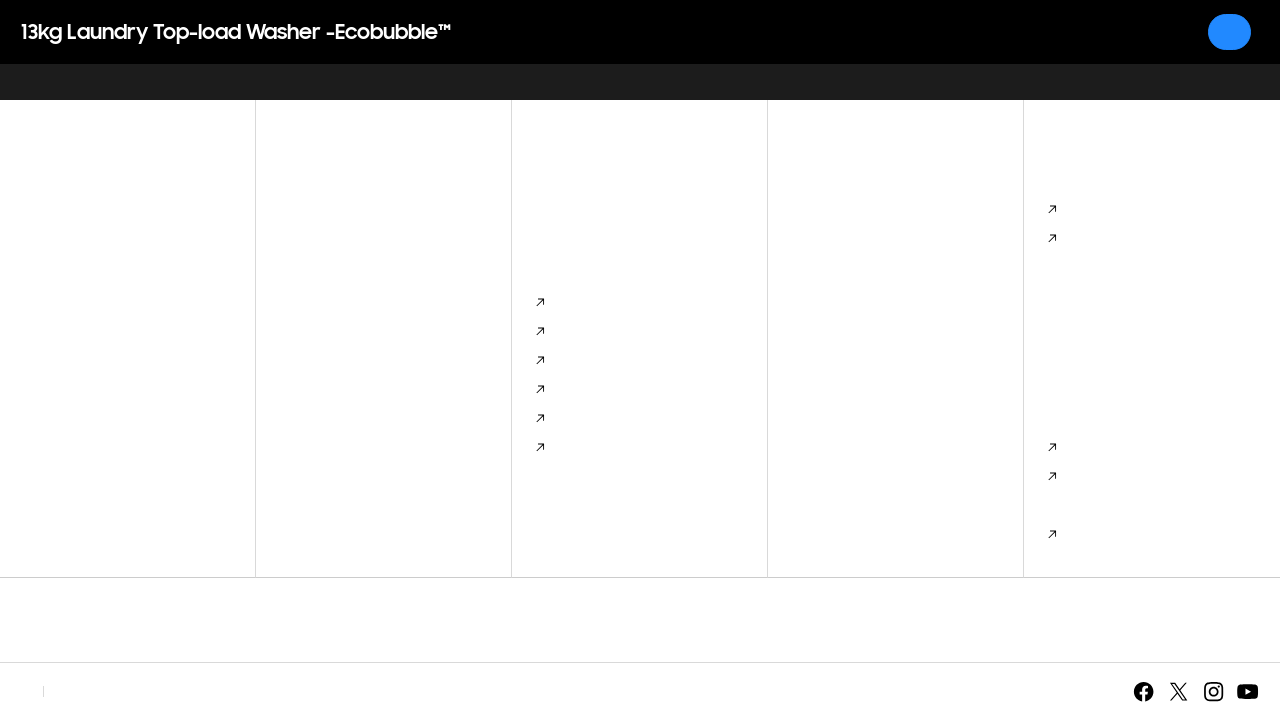

Scrolled second tab to top
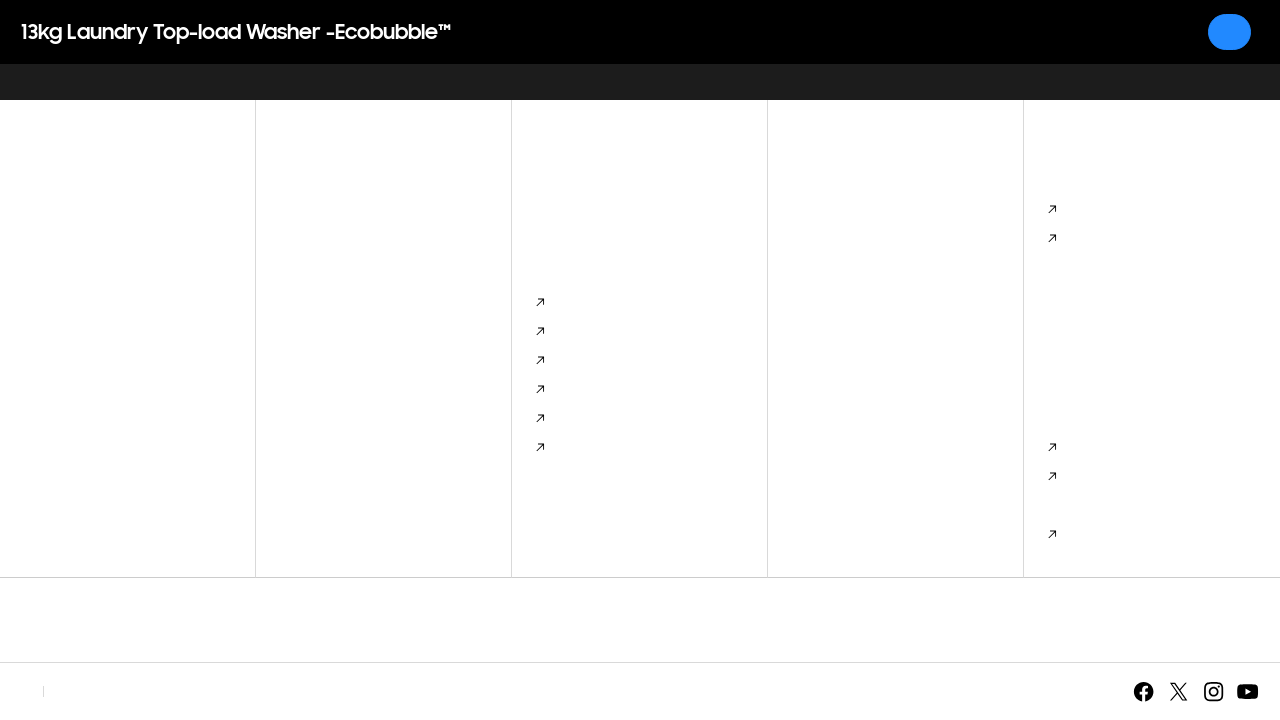

Waited 1 second after scrolling to top
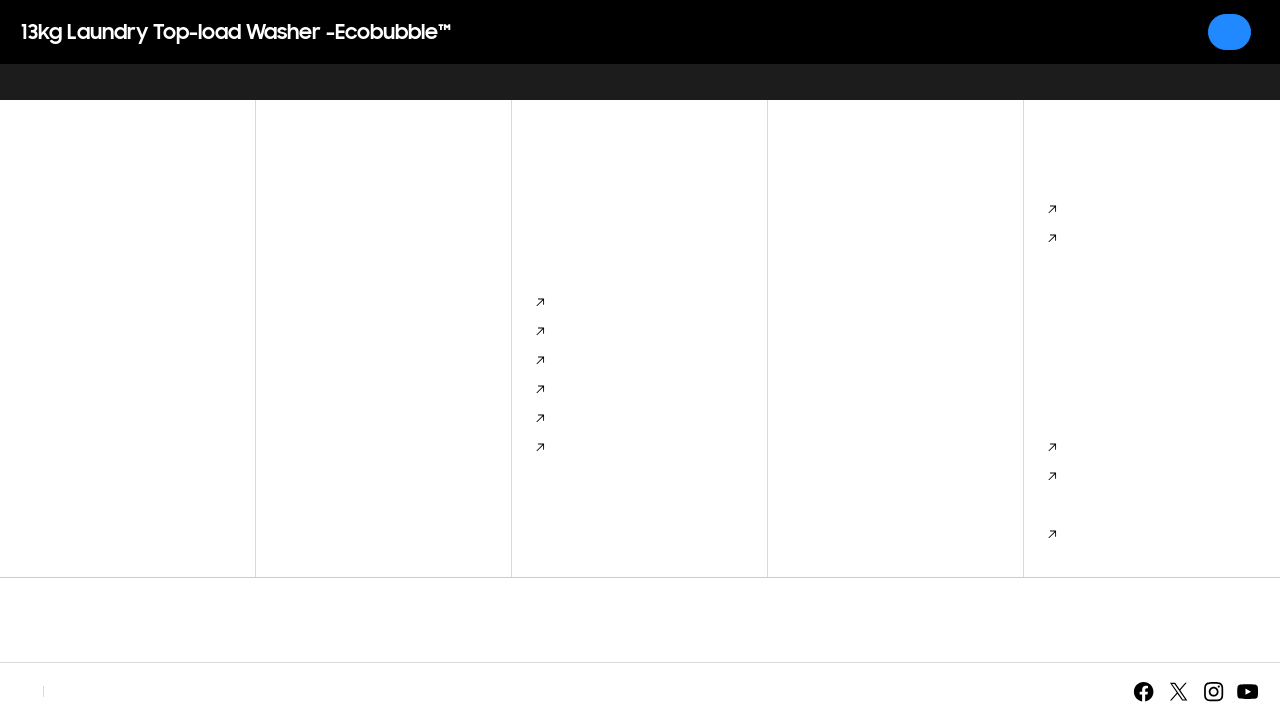

Scrolled second tab to bottom
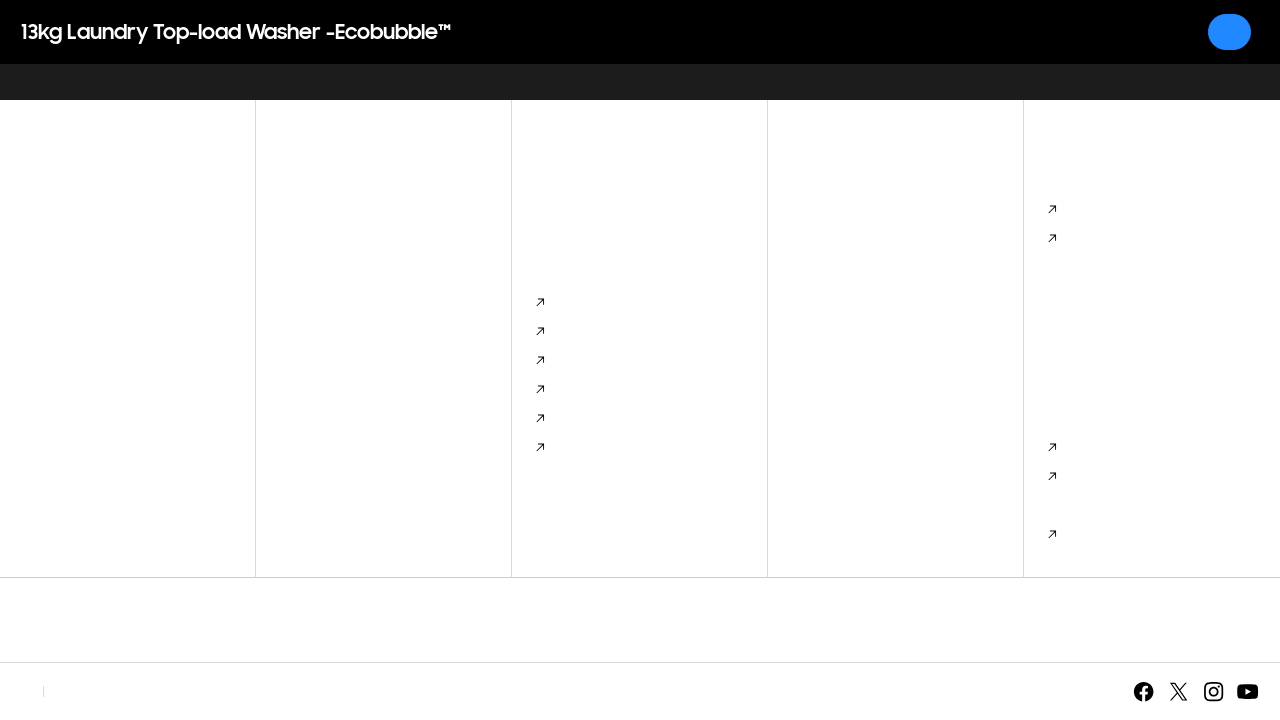

Waited 1 second after scrolling to bottom of second tab
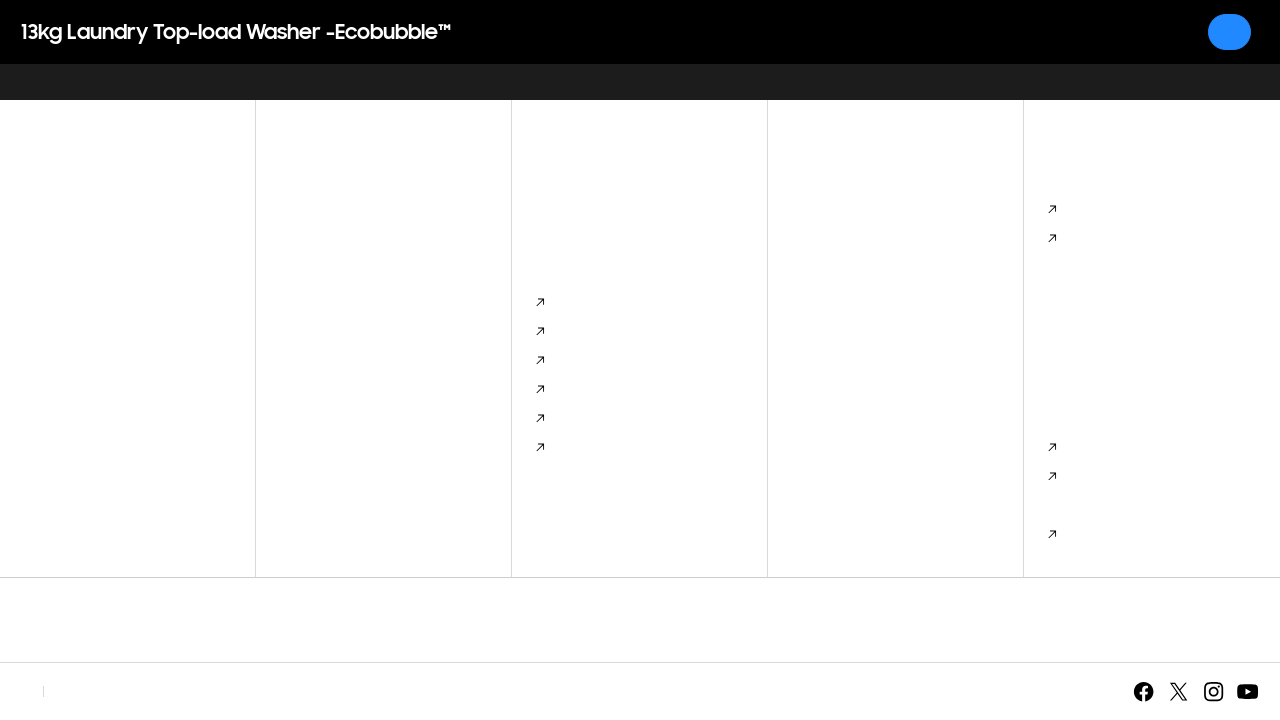

Opened third browser tab
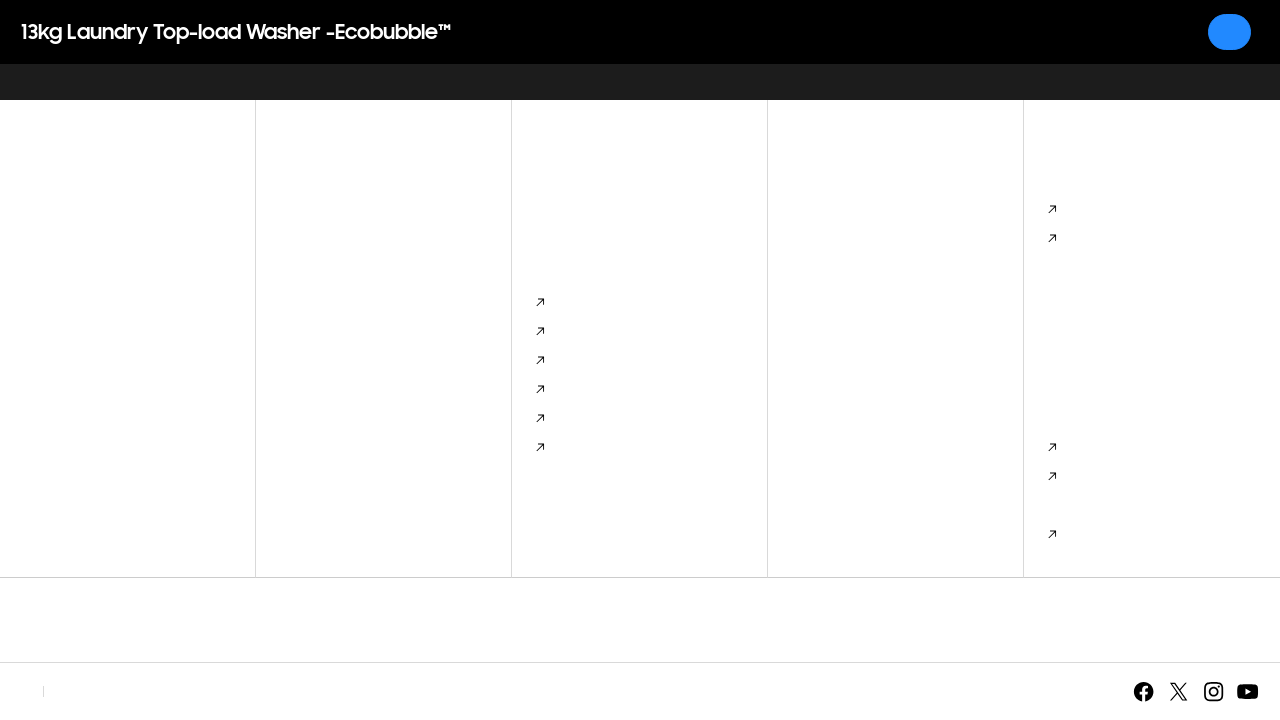

Navigated third tab to Samsung Galaxy Tab page
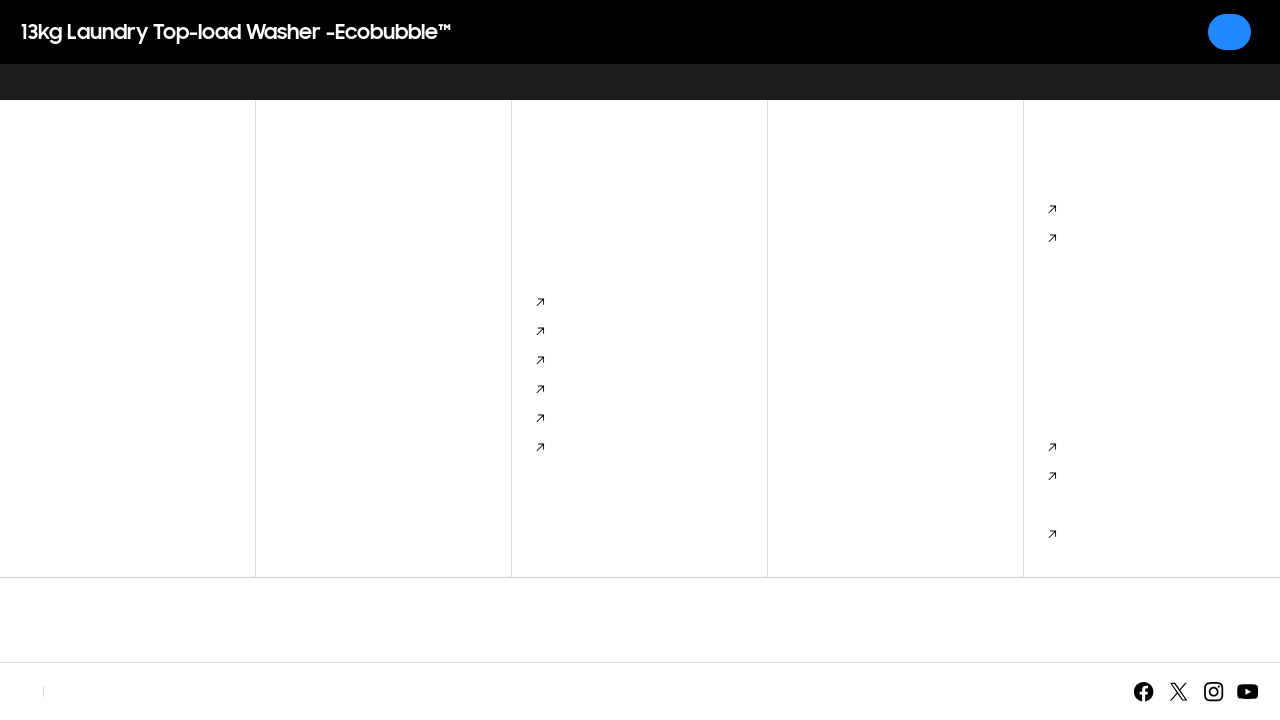

Third tab (tablet page) loaded
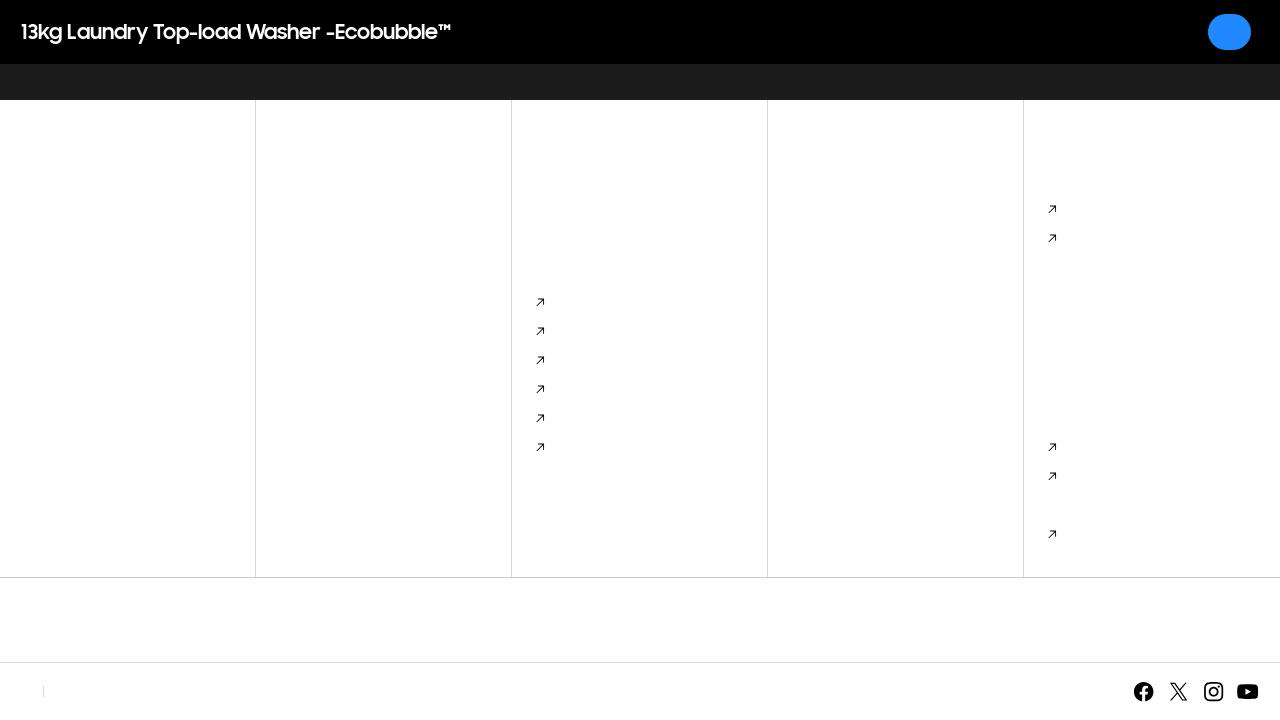

Brought third tab to foreground
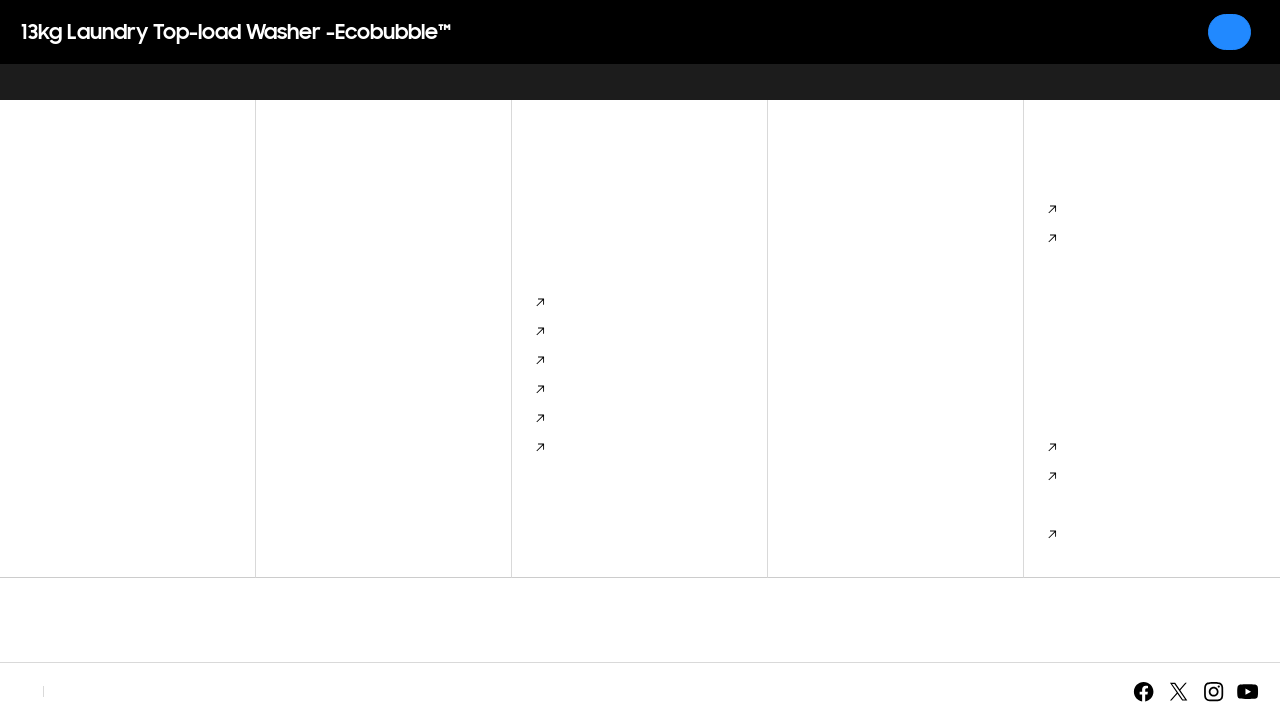

Scrolled third tab to top
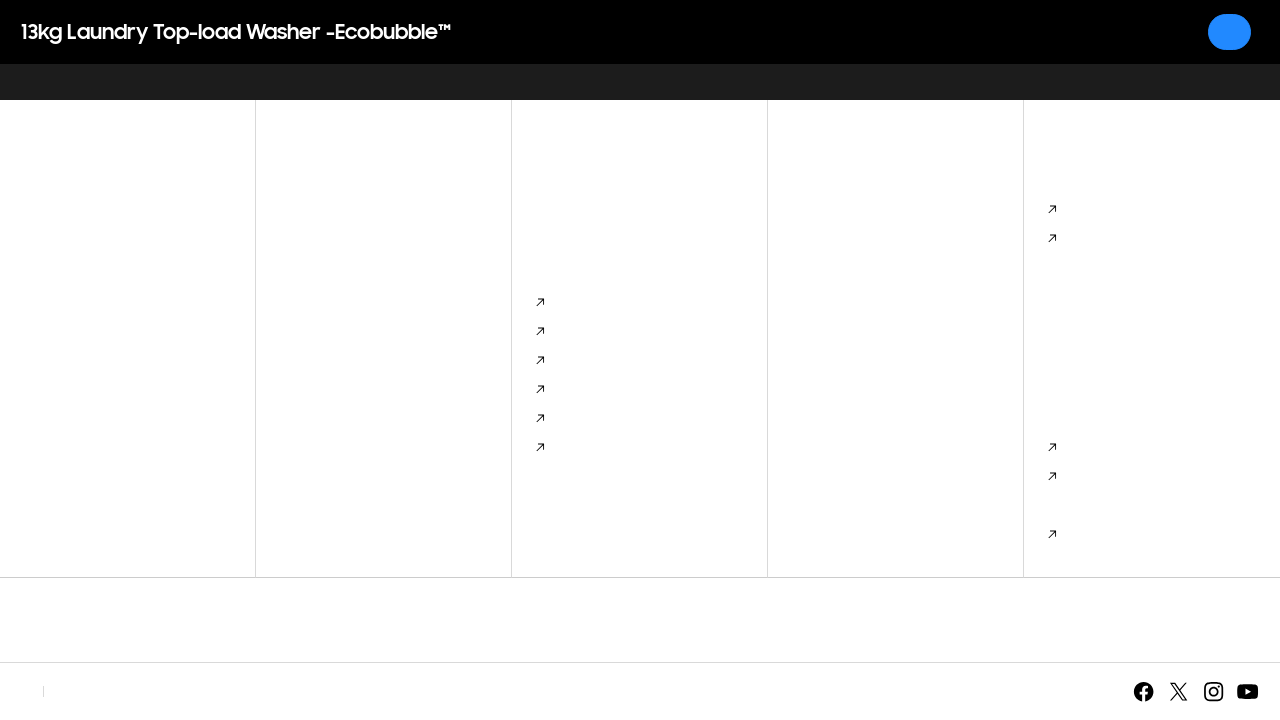

Waited 1 second after scrolling to top
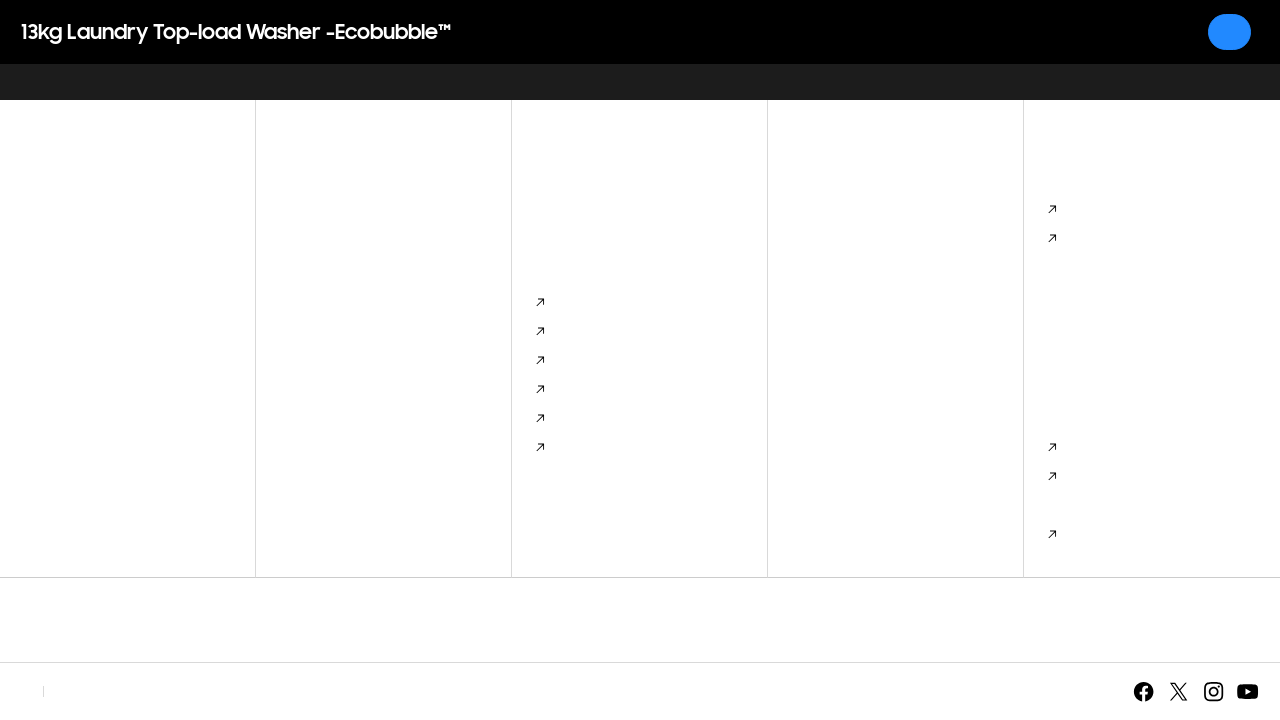

Scrolled third tab to bottom
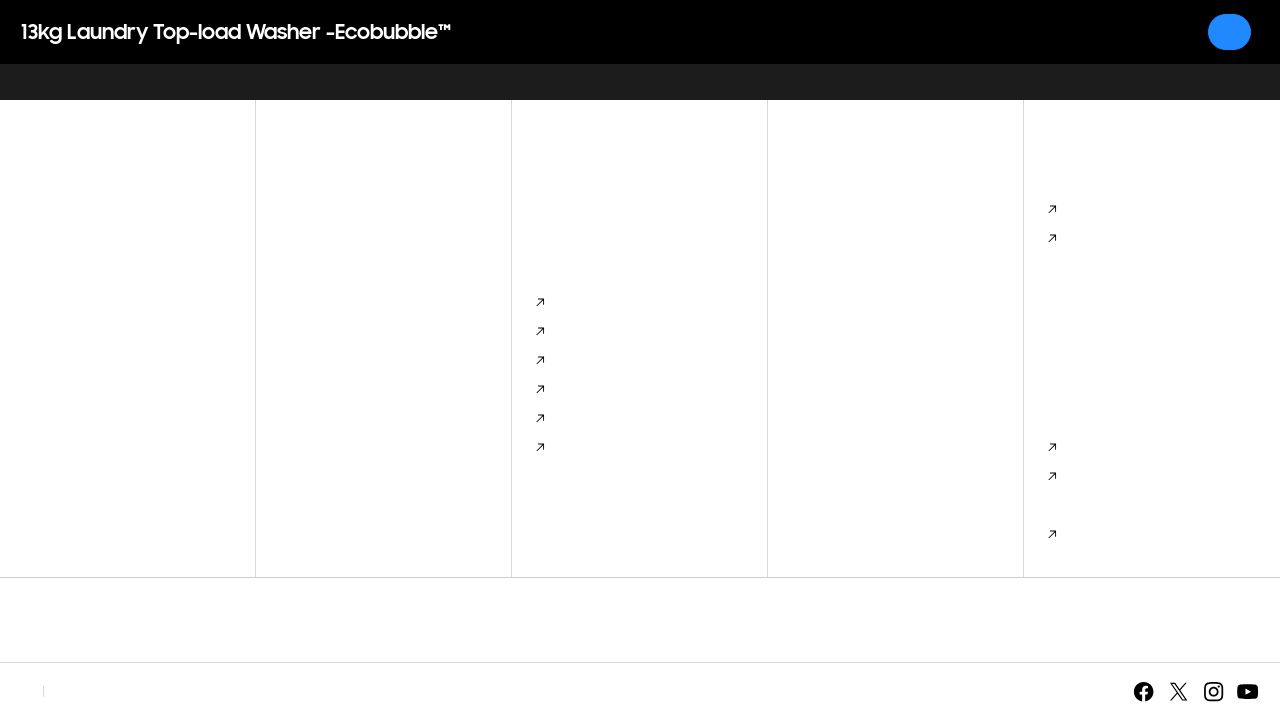

Waited 1 second after scrolling to bottom of third tab
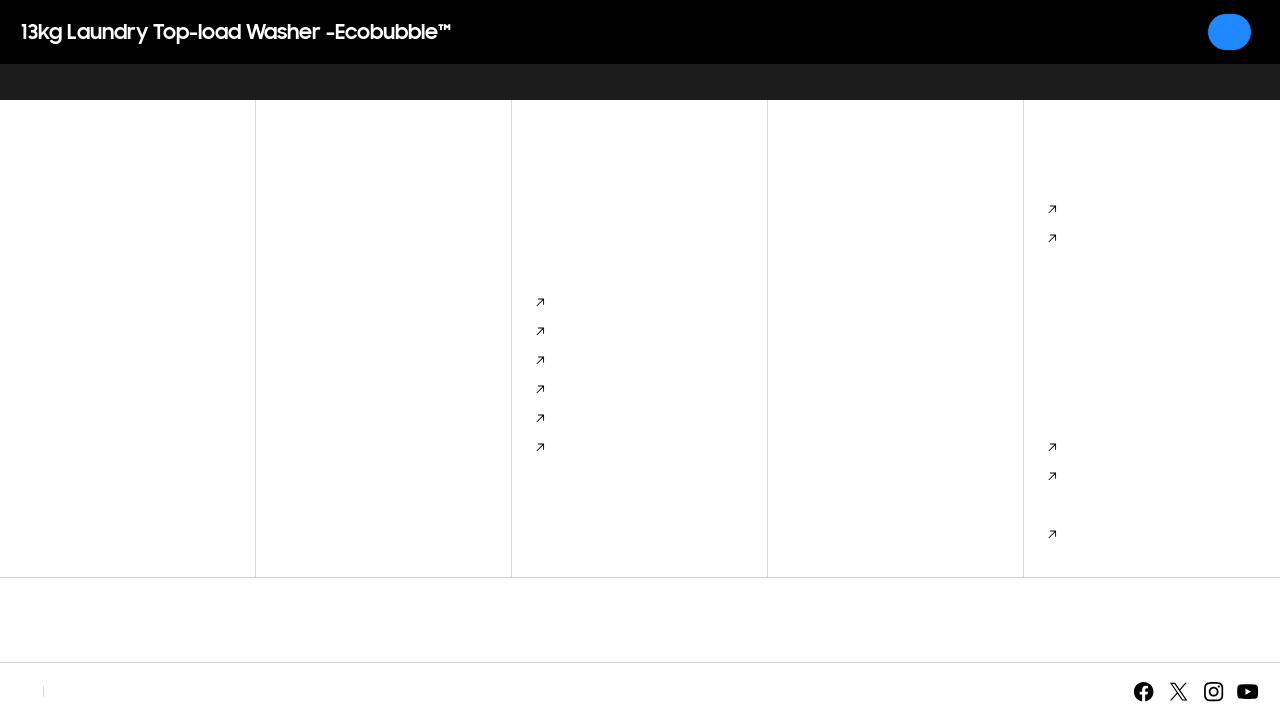

Brought first tab back to foreground
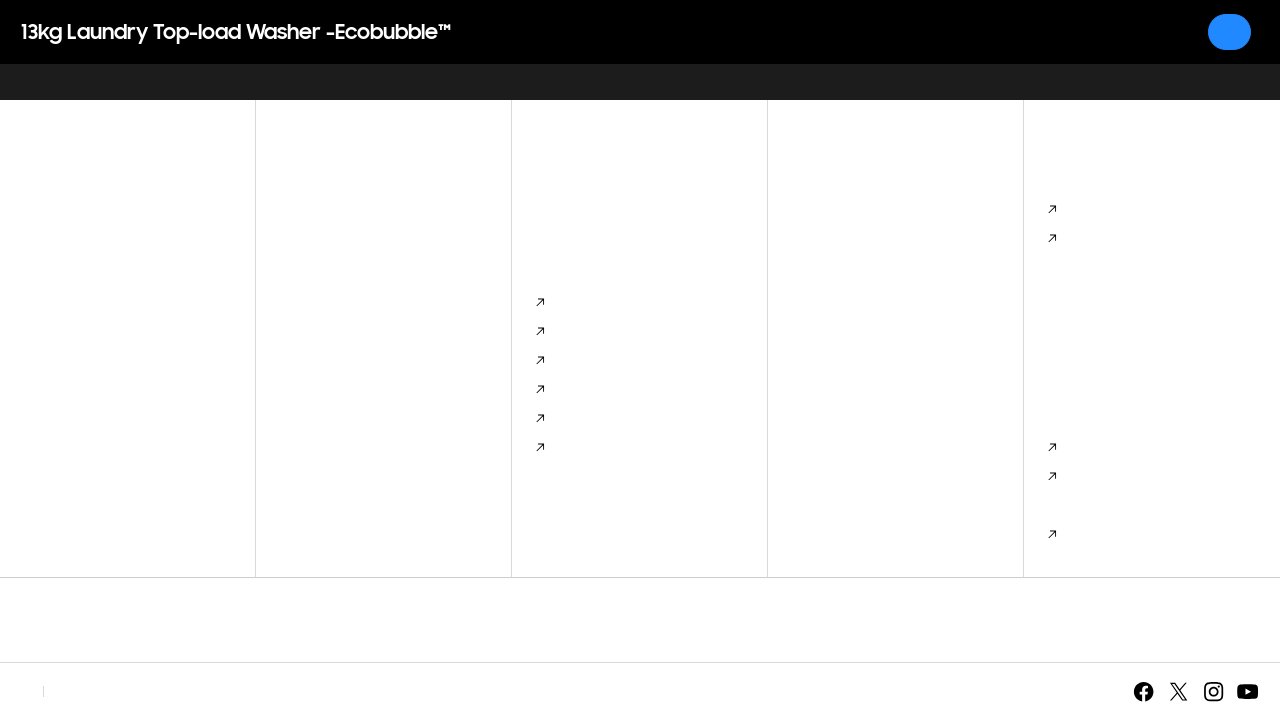

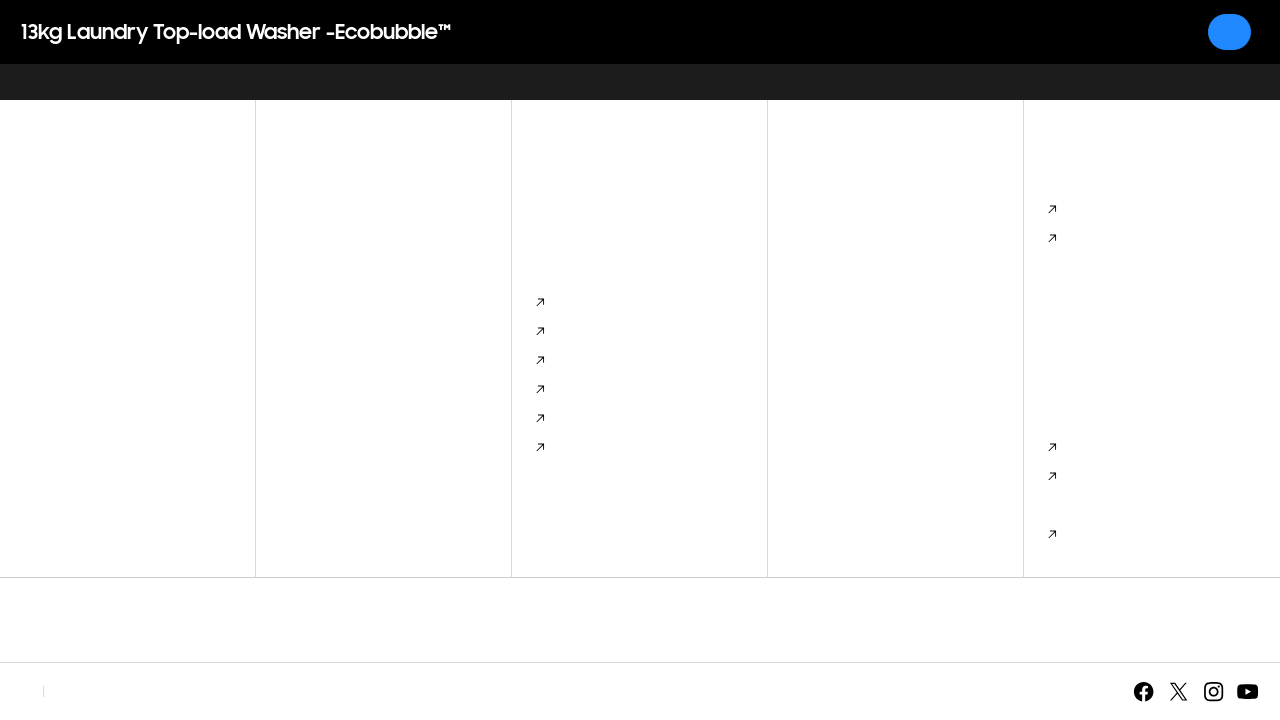